Tests clicking on a simple link element on the DemoQA links practice page

Starting URL: https://demoqa.com/links

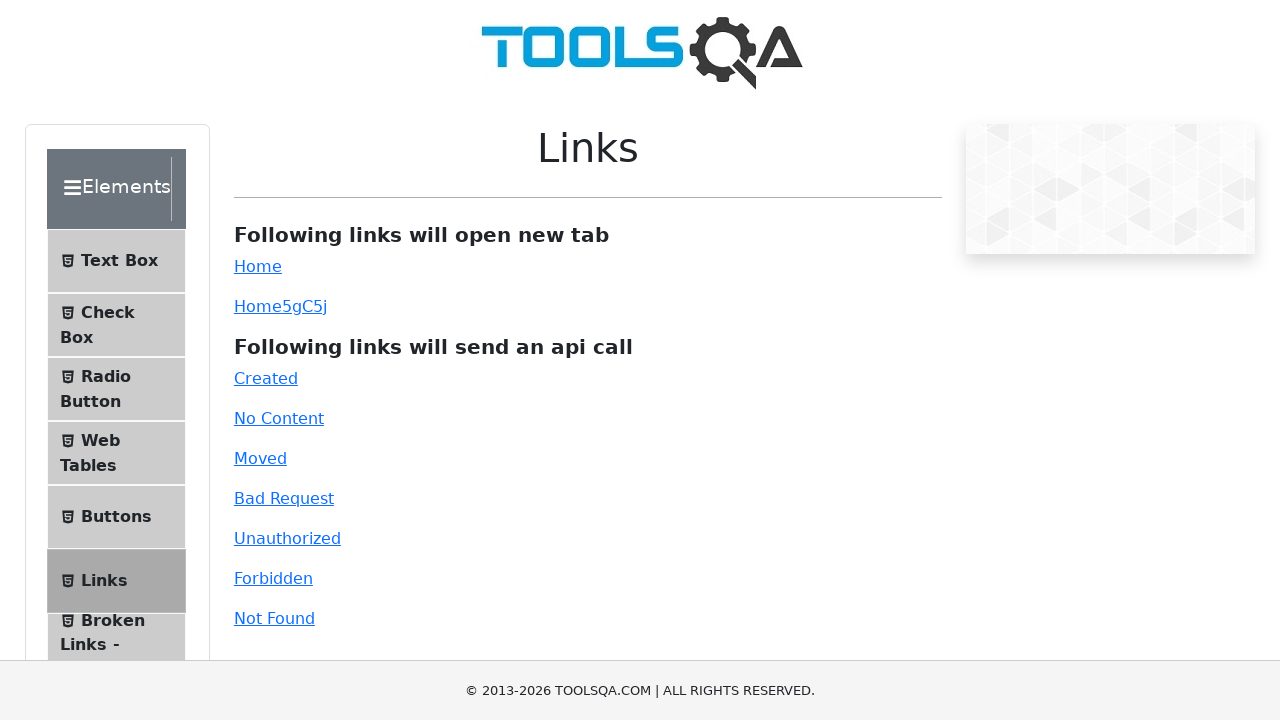

Navigated to DemoQA links practice page
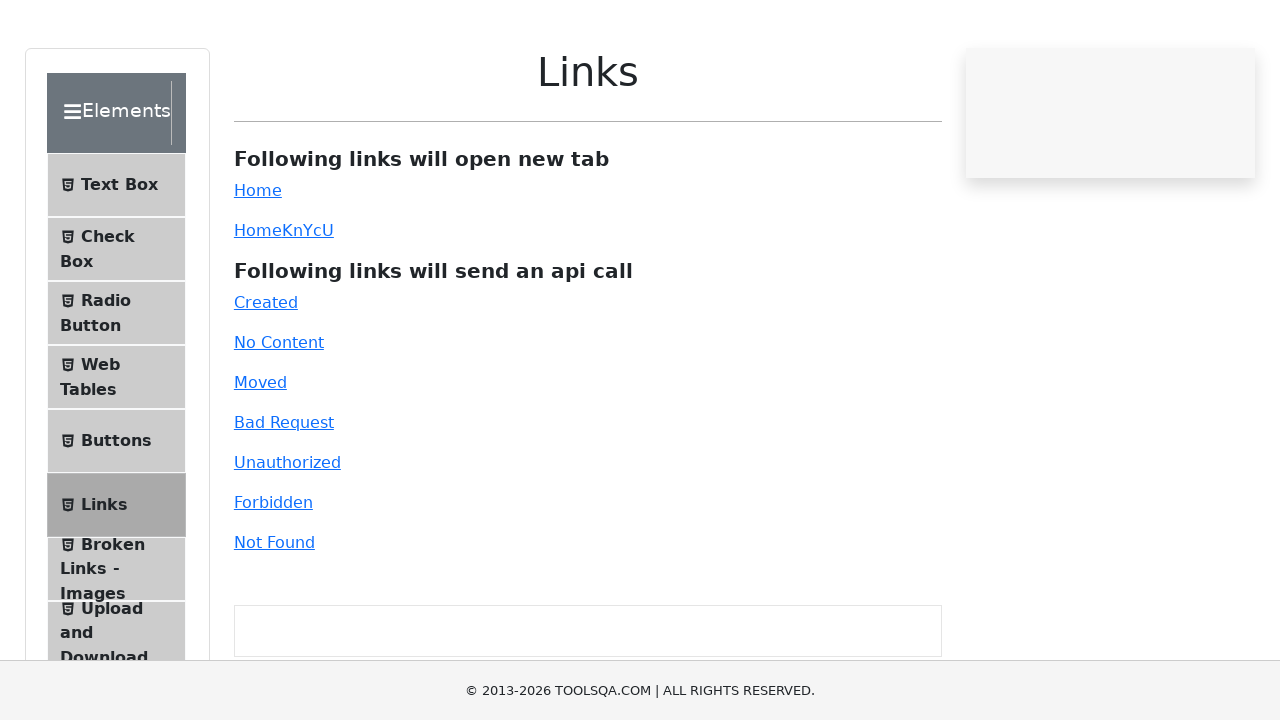

Clicked on simple link element at (258, 266) on #simpleLink
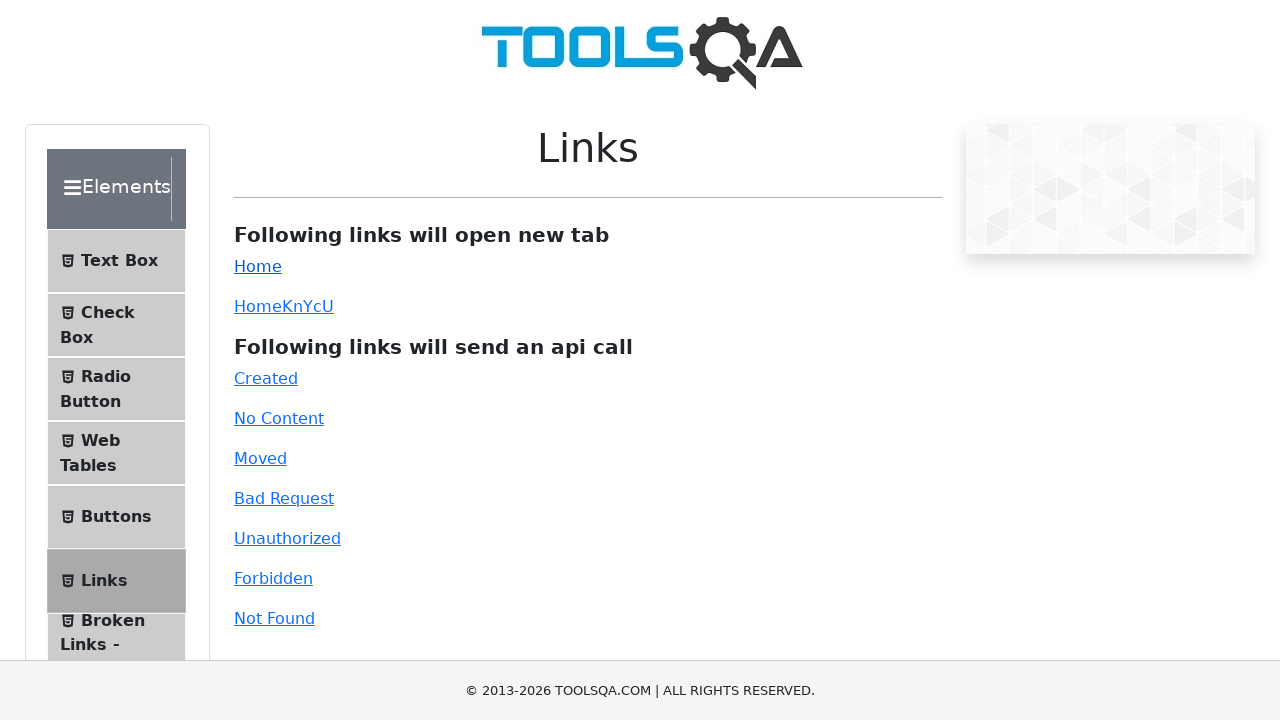

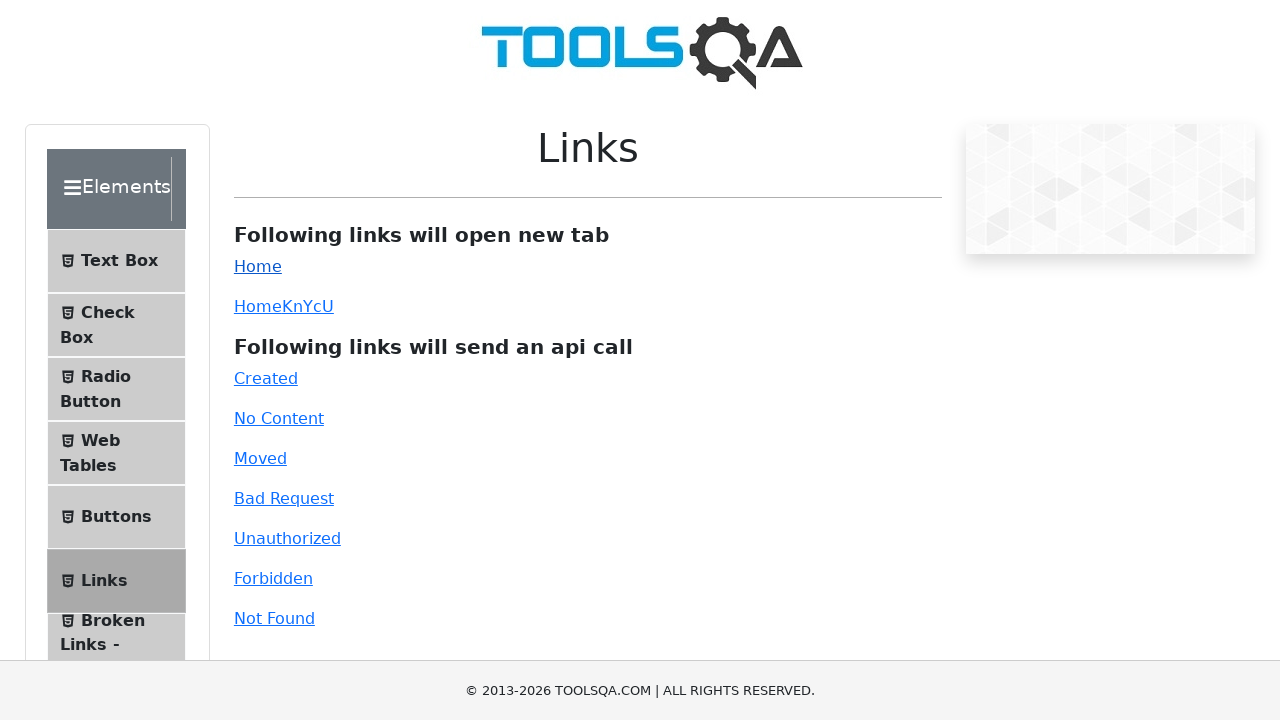